Tests a text input form by filling a textarea with an answer and clicking the submit button to verify the solution is accepted.

Starting URL: https://suninjuly.github.io/text_input_task.html

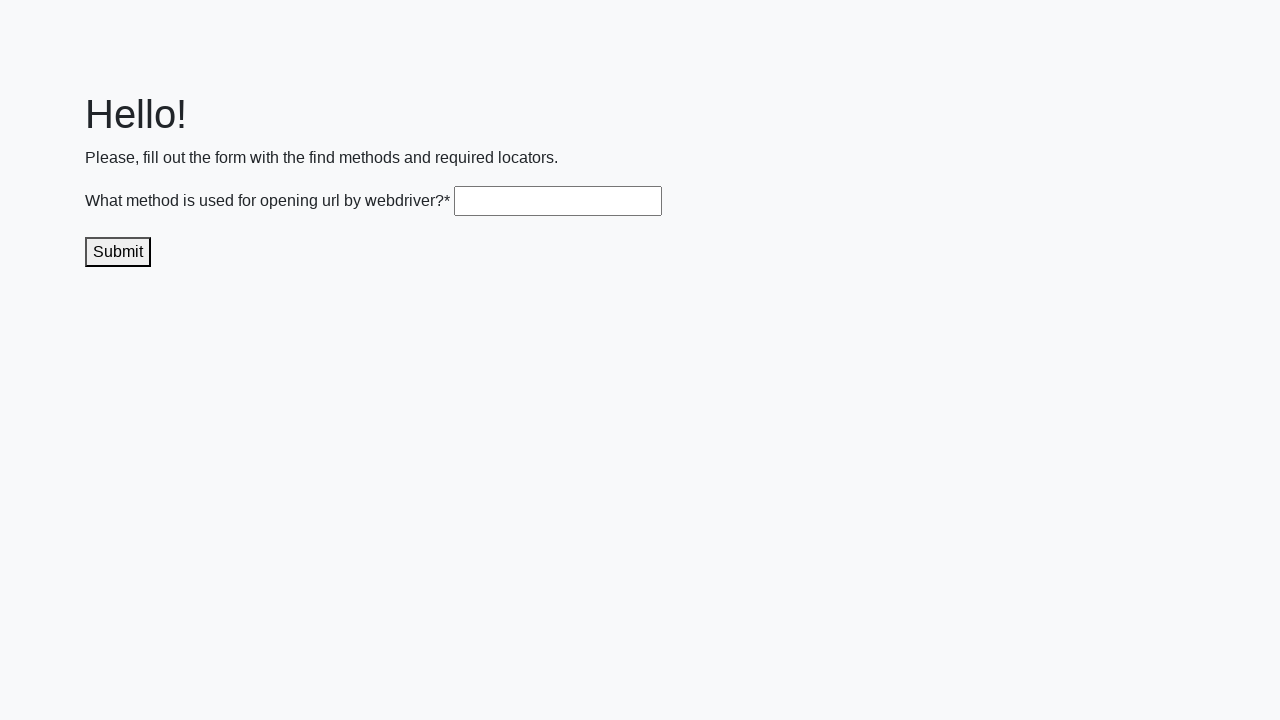

Filled textarea with answer 'get()' on .textarea
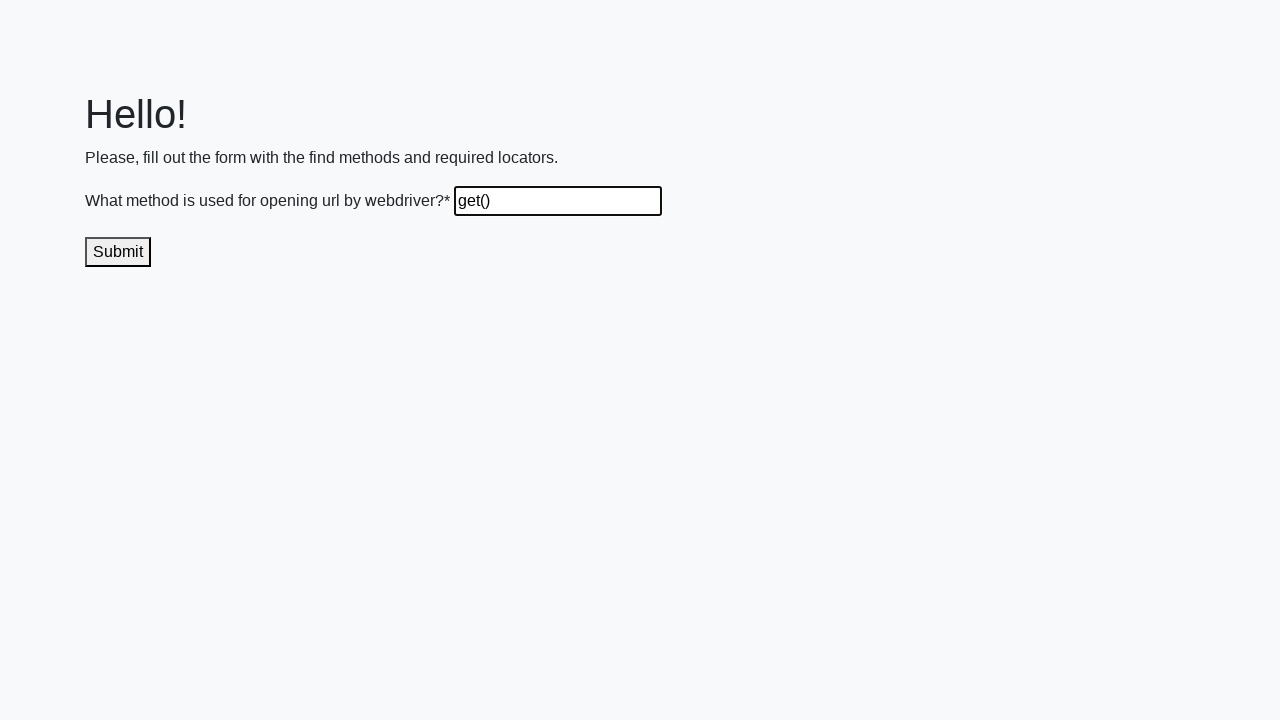

Clicked submit button to send answer at (118, 252) on .submit-submission
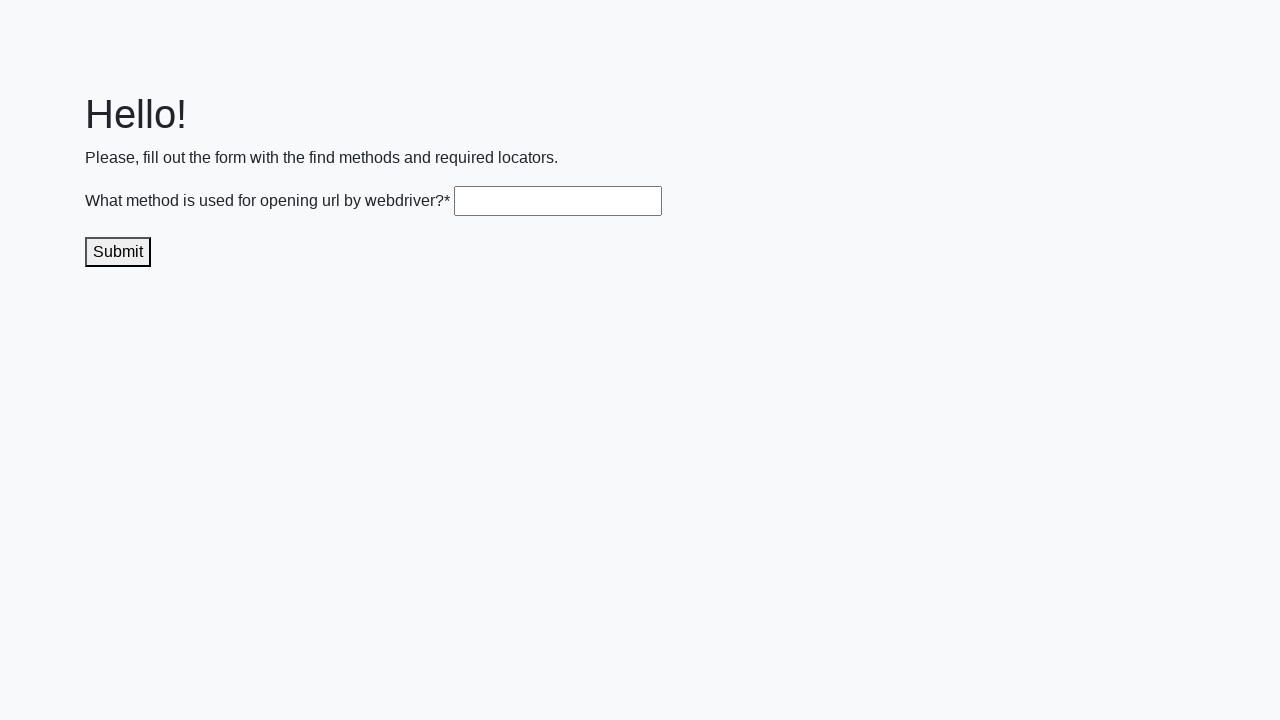

Waited 1 second to see result
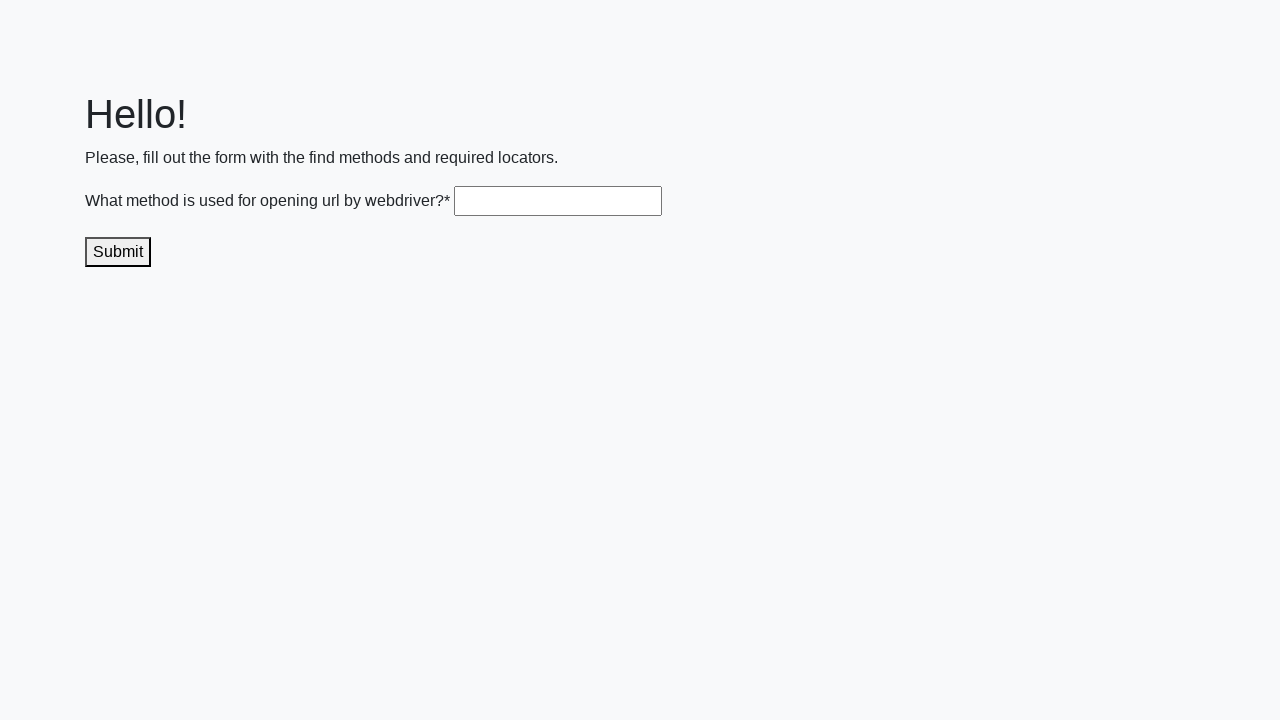

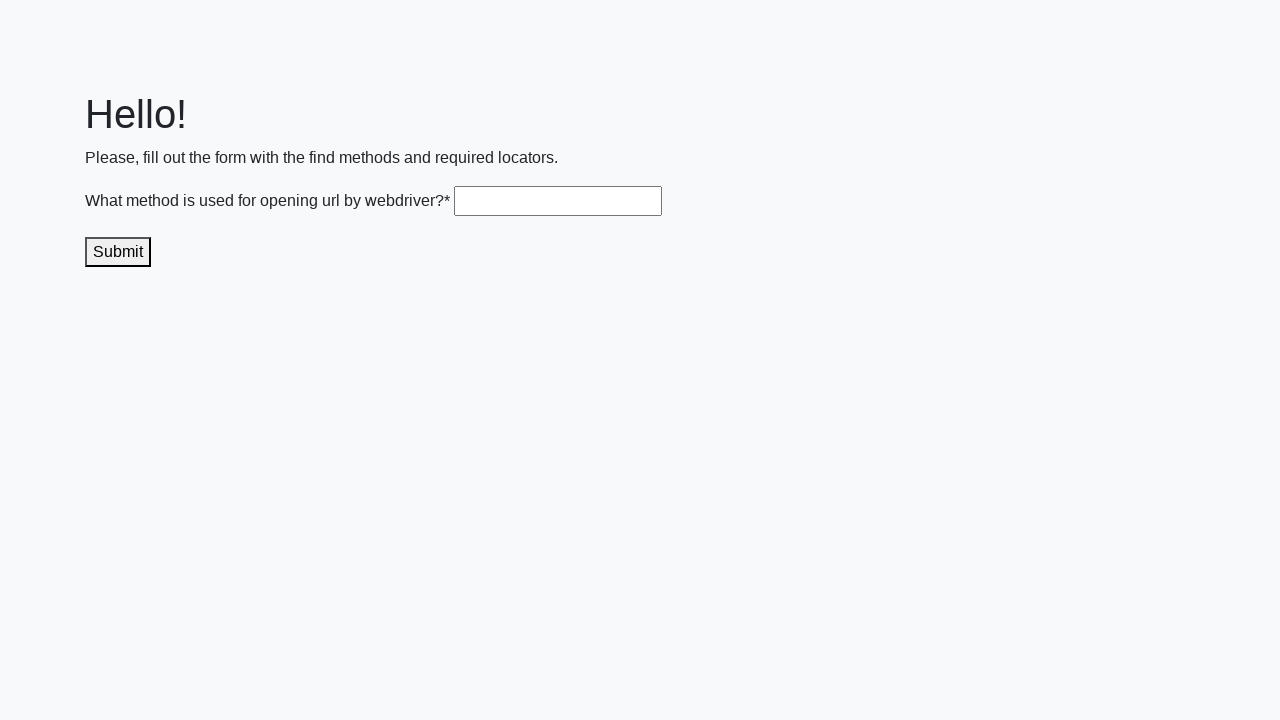